Tests a registration form by filling in first name, last name, and email fields, then submitting the form and verifying a success message is displayed.

Starting URL: http://suninjuly.github.io/registration1.html

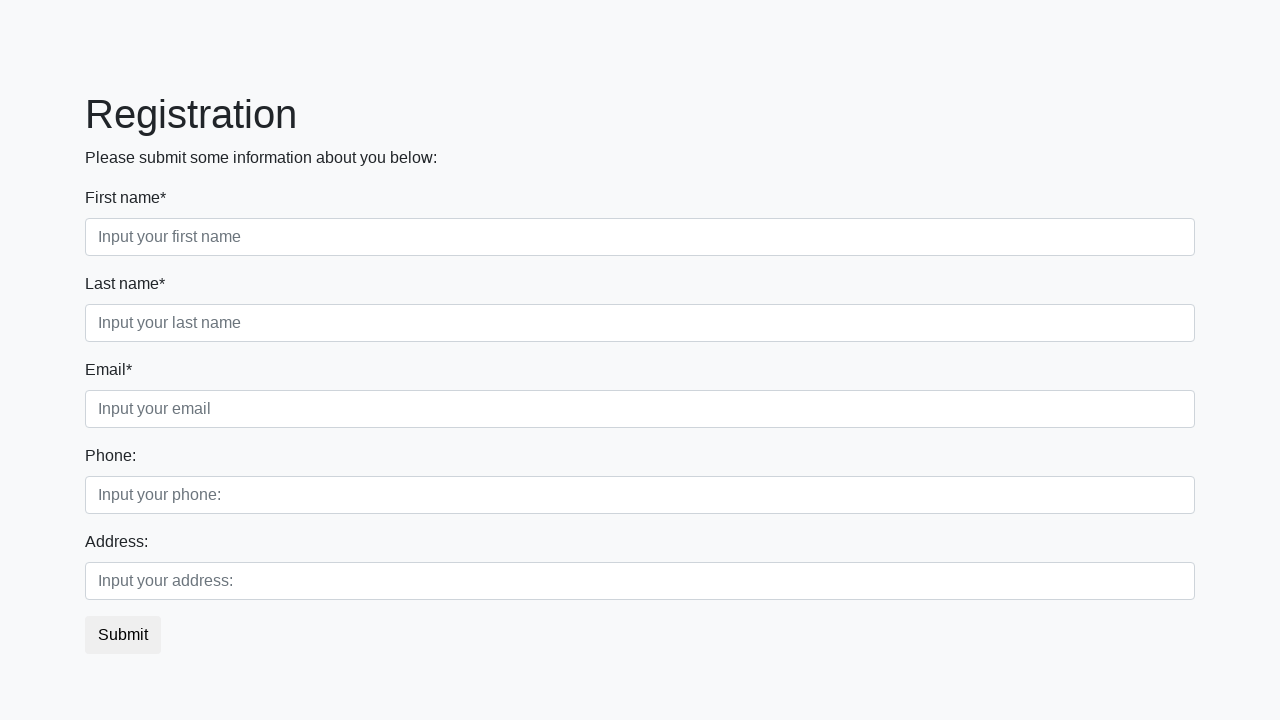

Filled first name field with 'Anna' on [placeholder="Input your first name"]
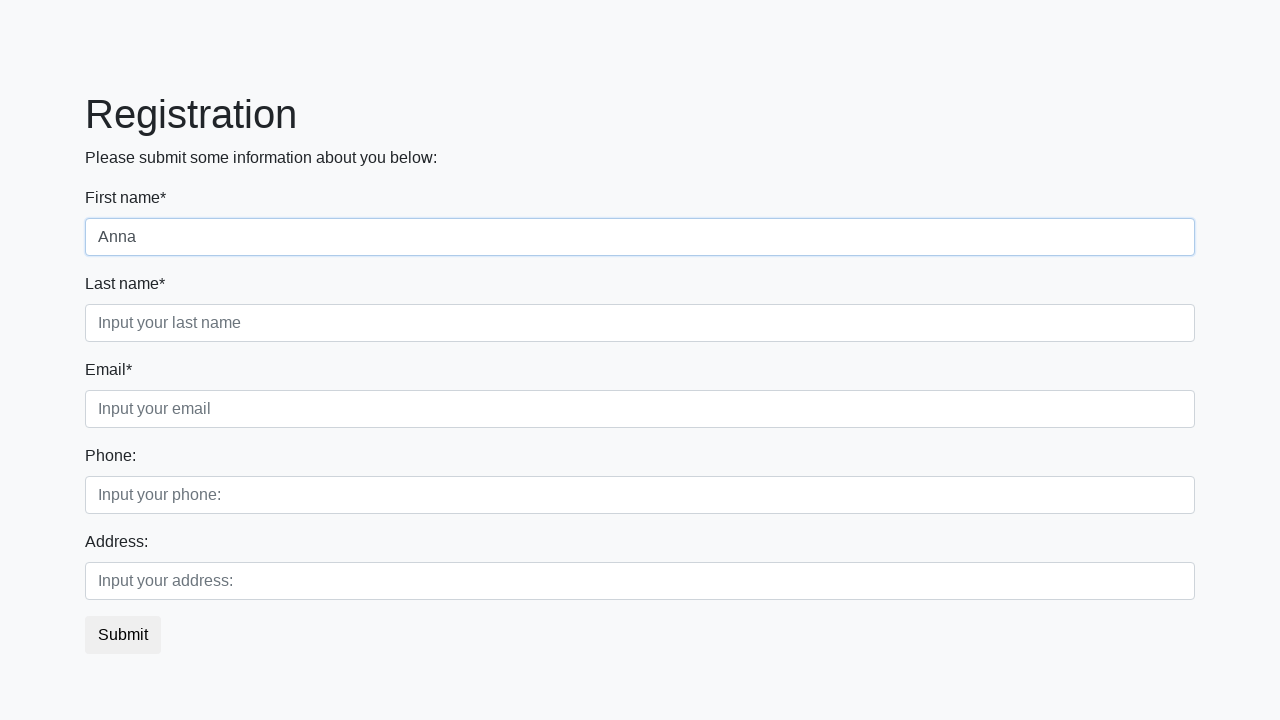

Filled last name field with 'Filippova' on [placeholder="Input your last name"]
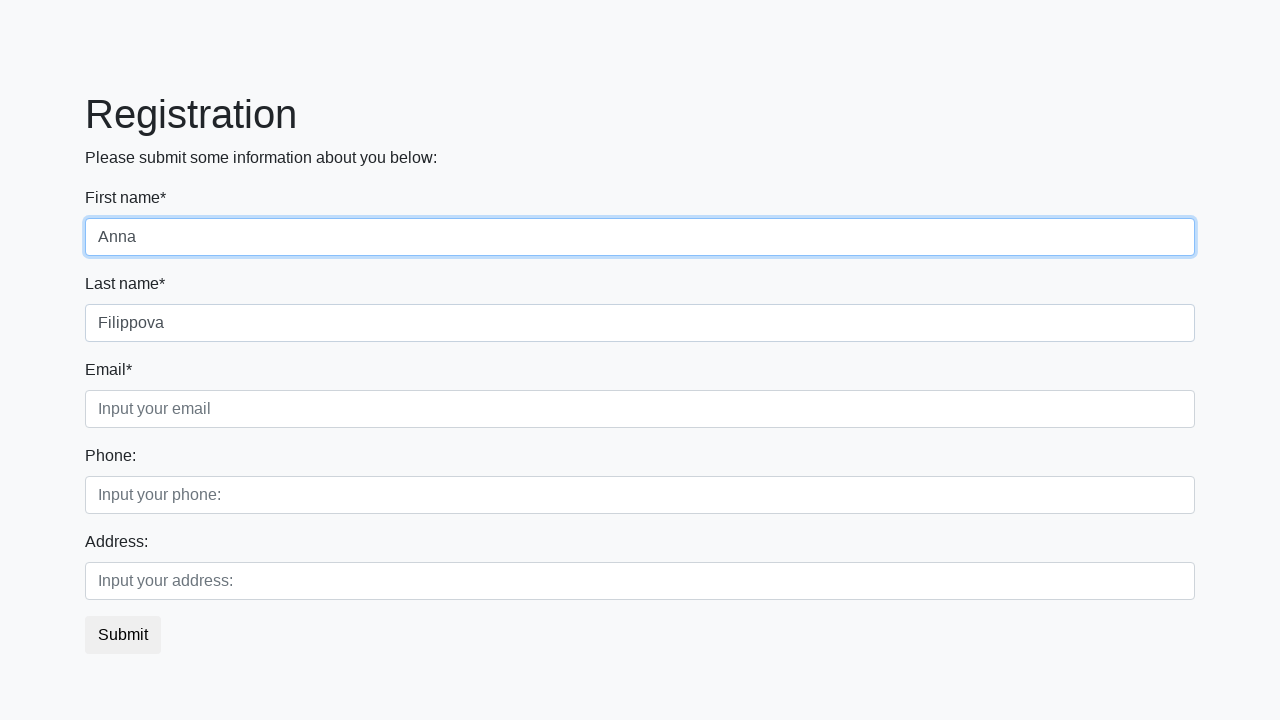

Filled email field with 'anna.filippova@example.com' on [placeholder="Input your email"]
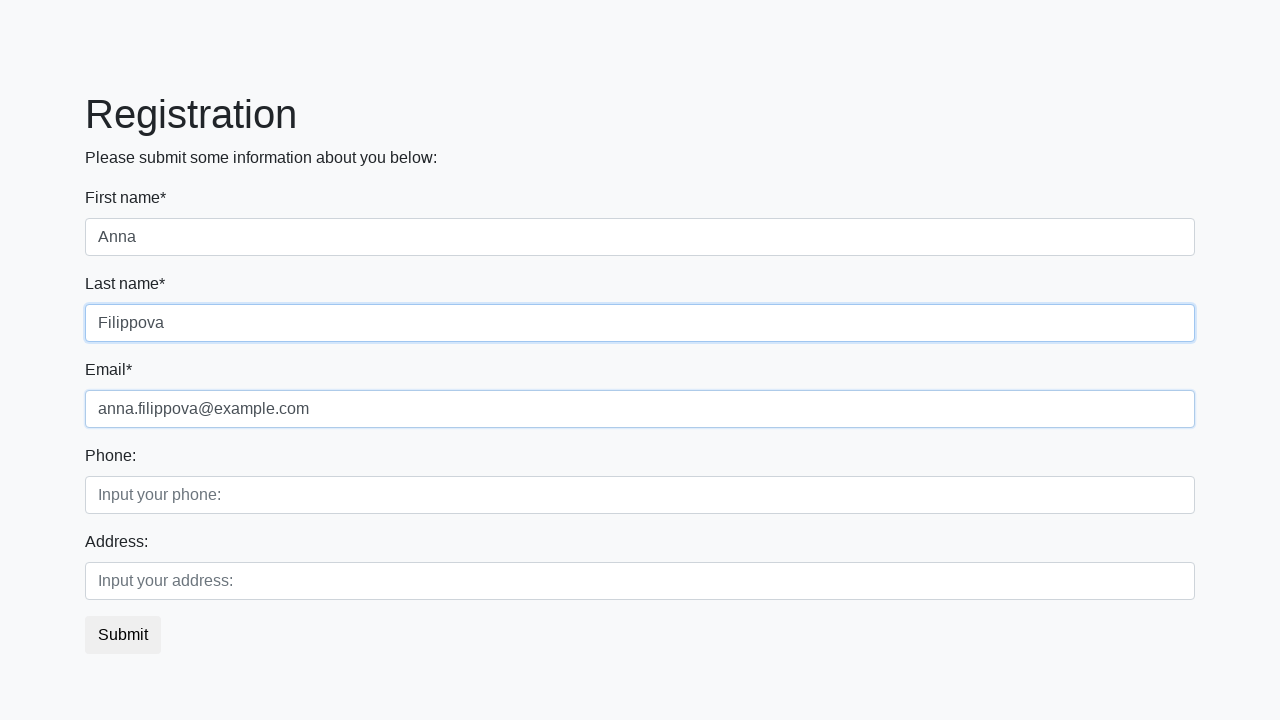

Clicked submit button to register at (123, 635) on button.btn
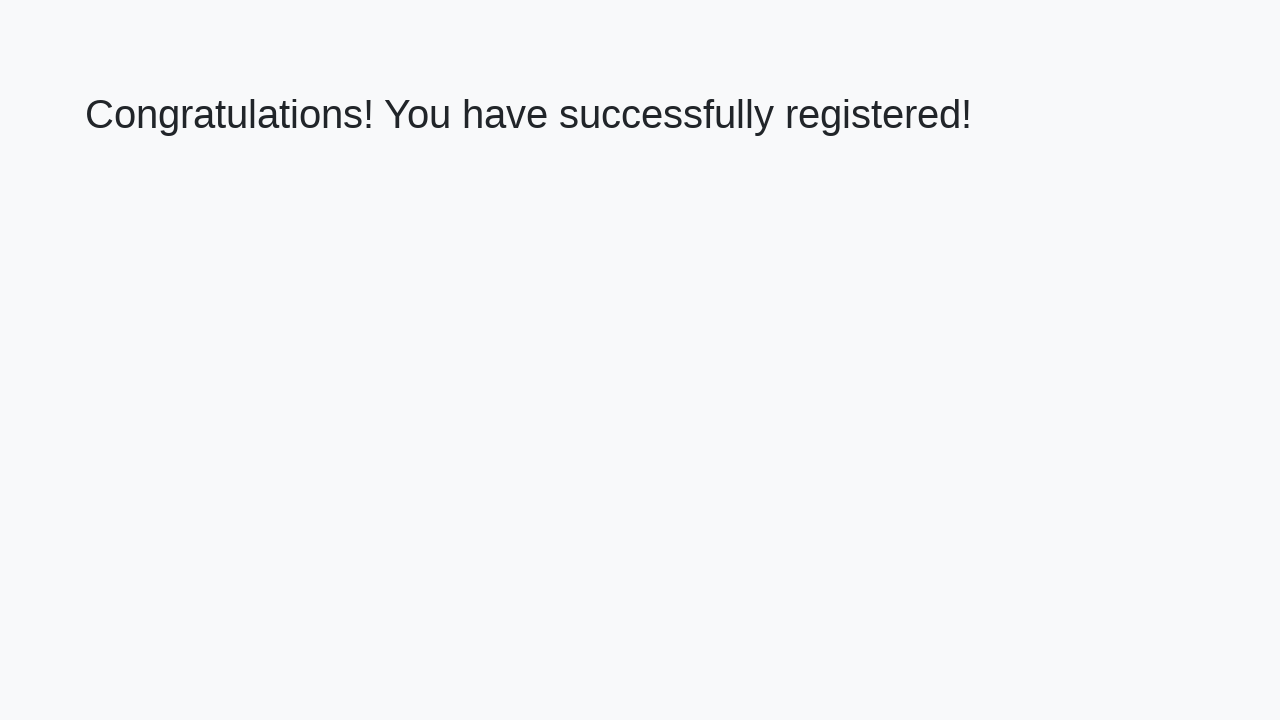

Success page loaded with h1 element visible
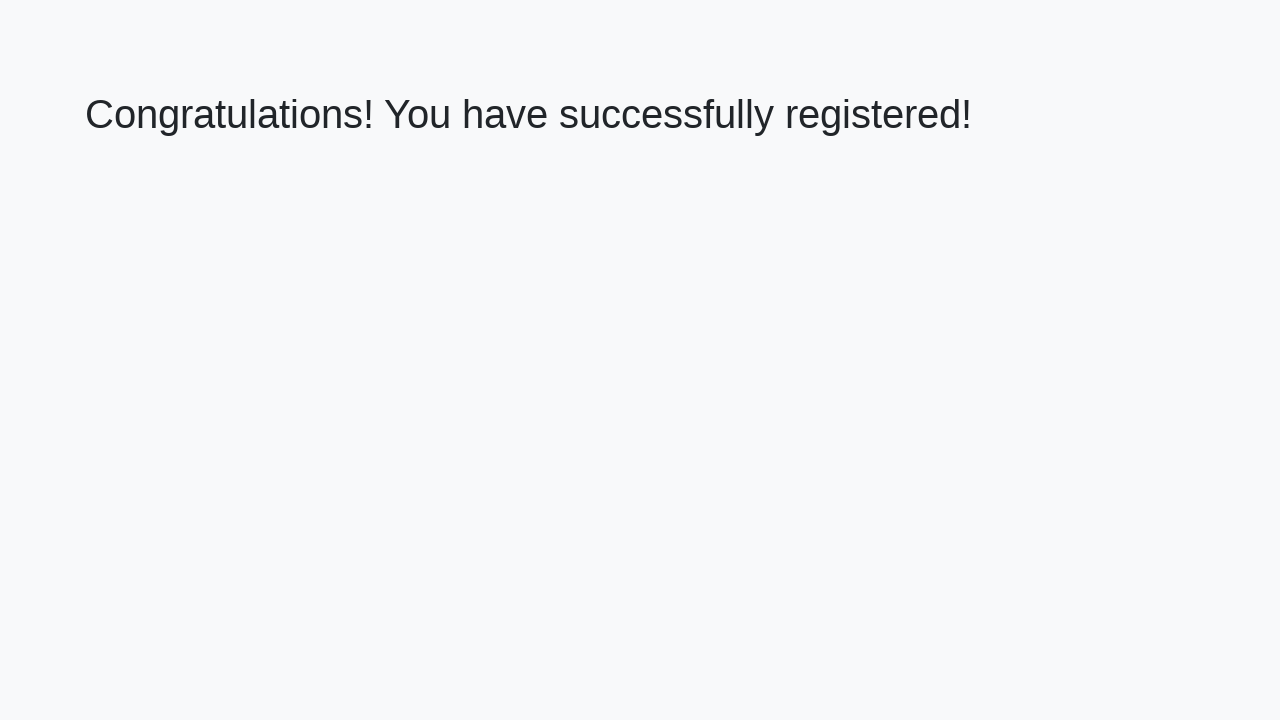

Retrieved success message text
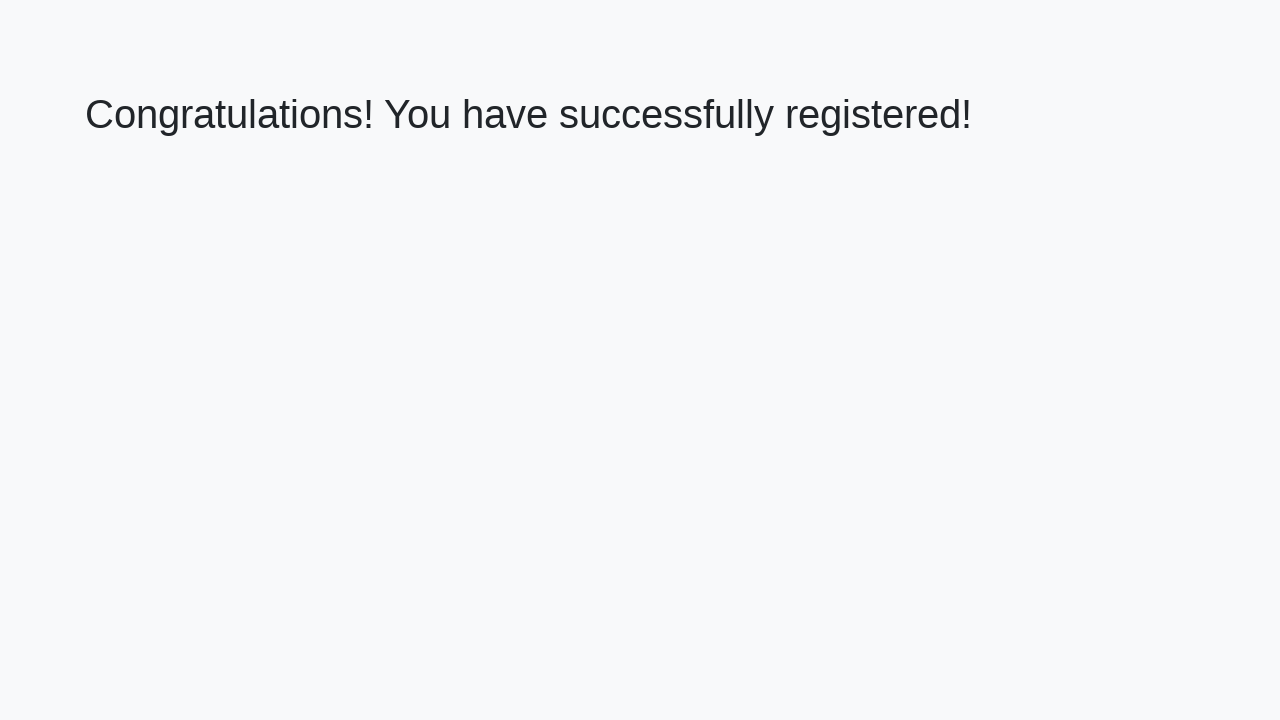

Verified success message: 'Congratulations! You have successfully registered!'
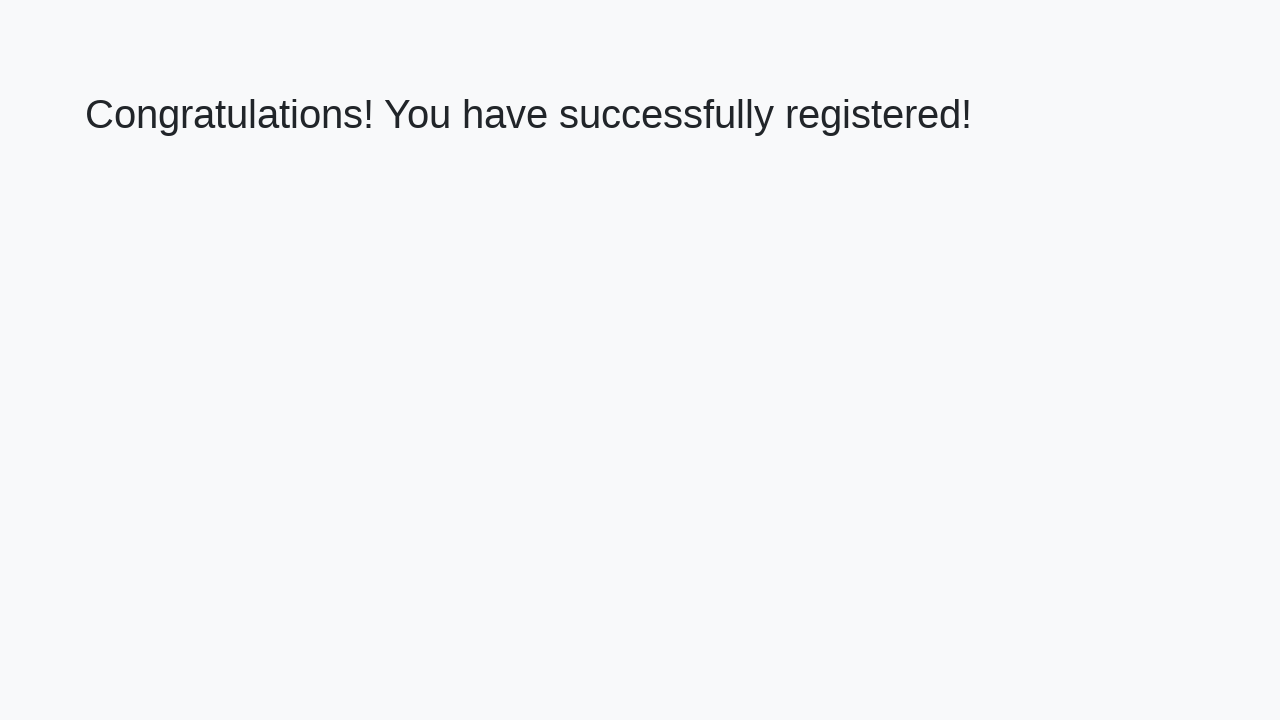

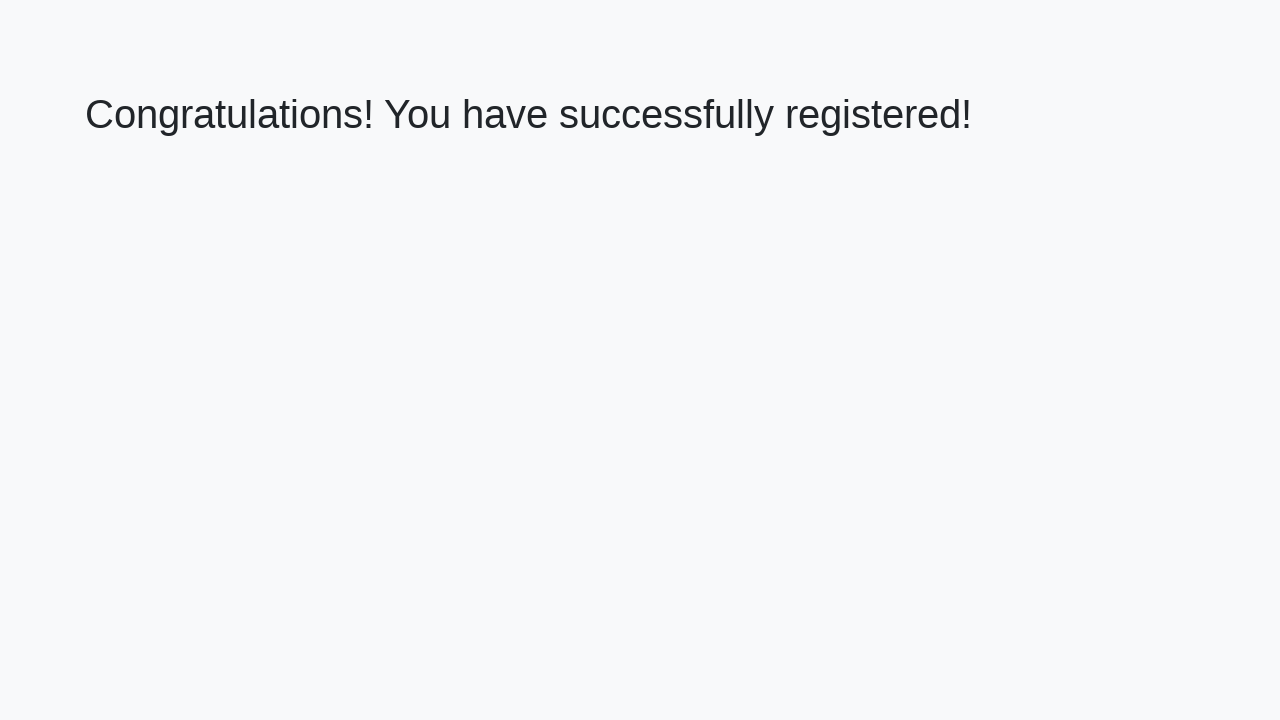